Tests browser navigation controls by clicking on the Tutorials link, then using back, refresh, and forward navigation actions

Starting URL: https://echoecho.com/

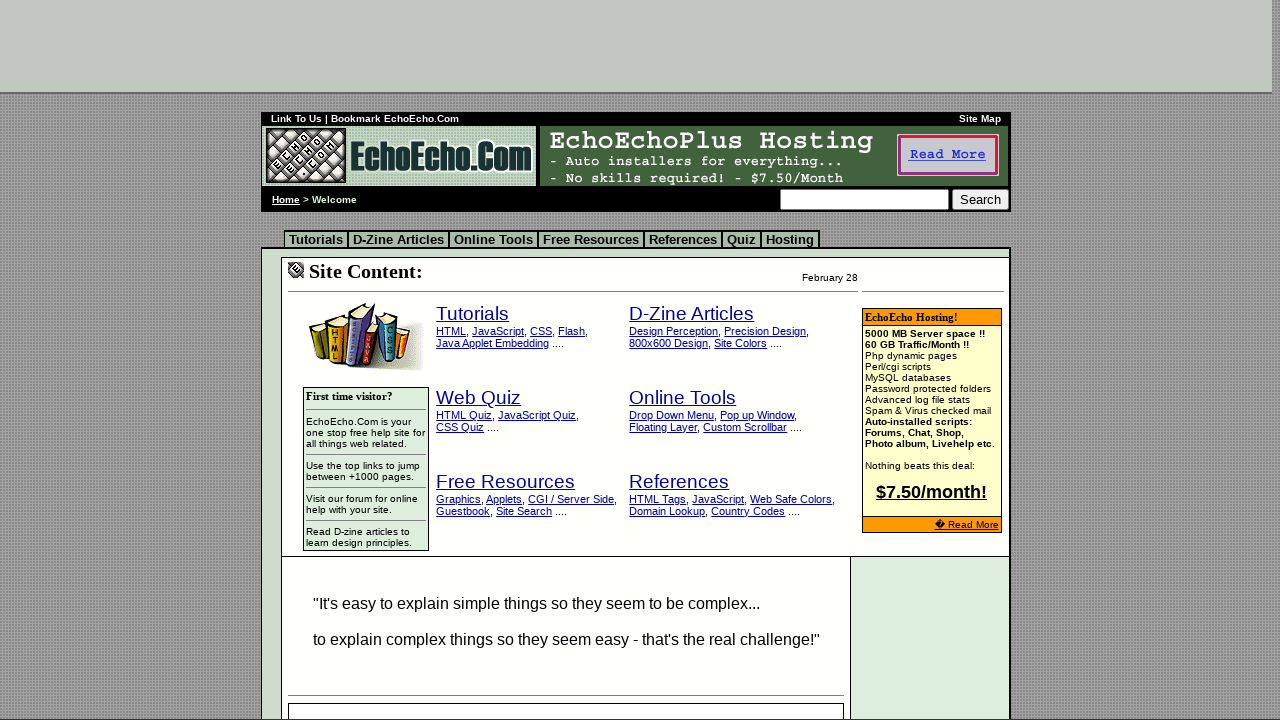

Clicked on Tutorials link at (473, 314) on xpath=//big/a[contains(text(),'Tutorials')]
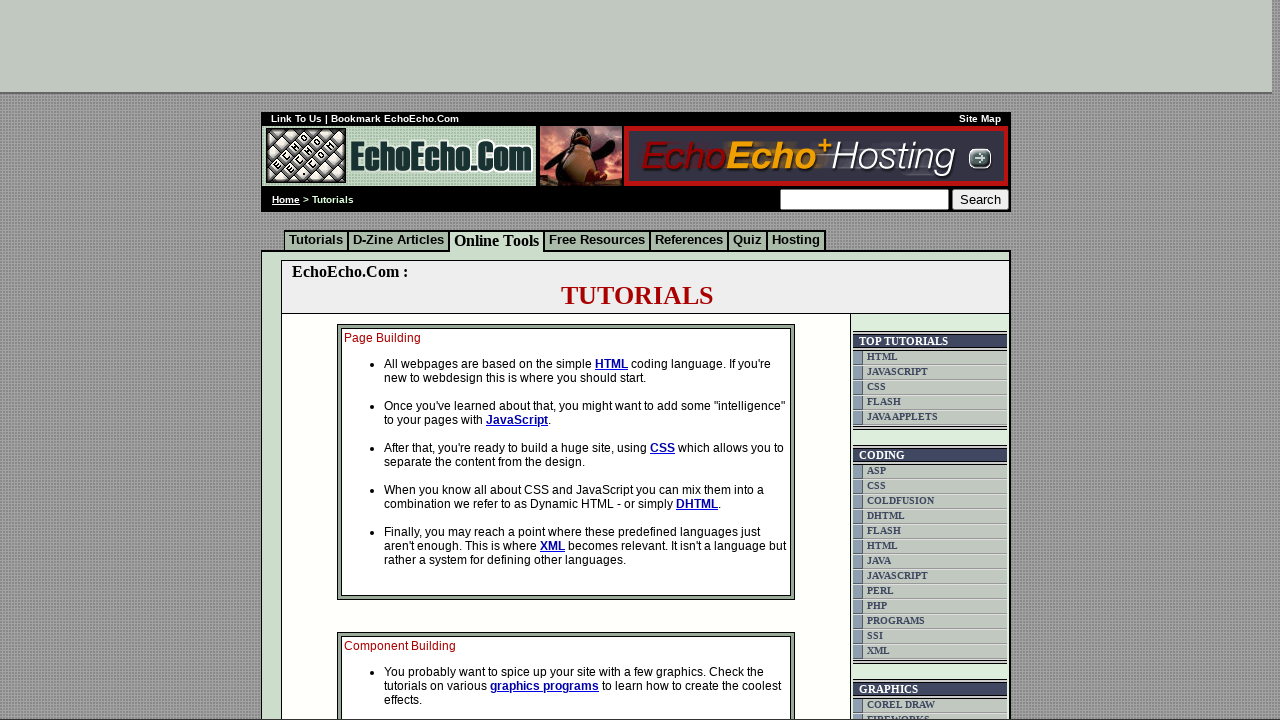

Tutorials page loaded
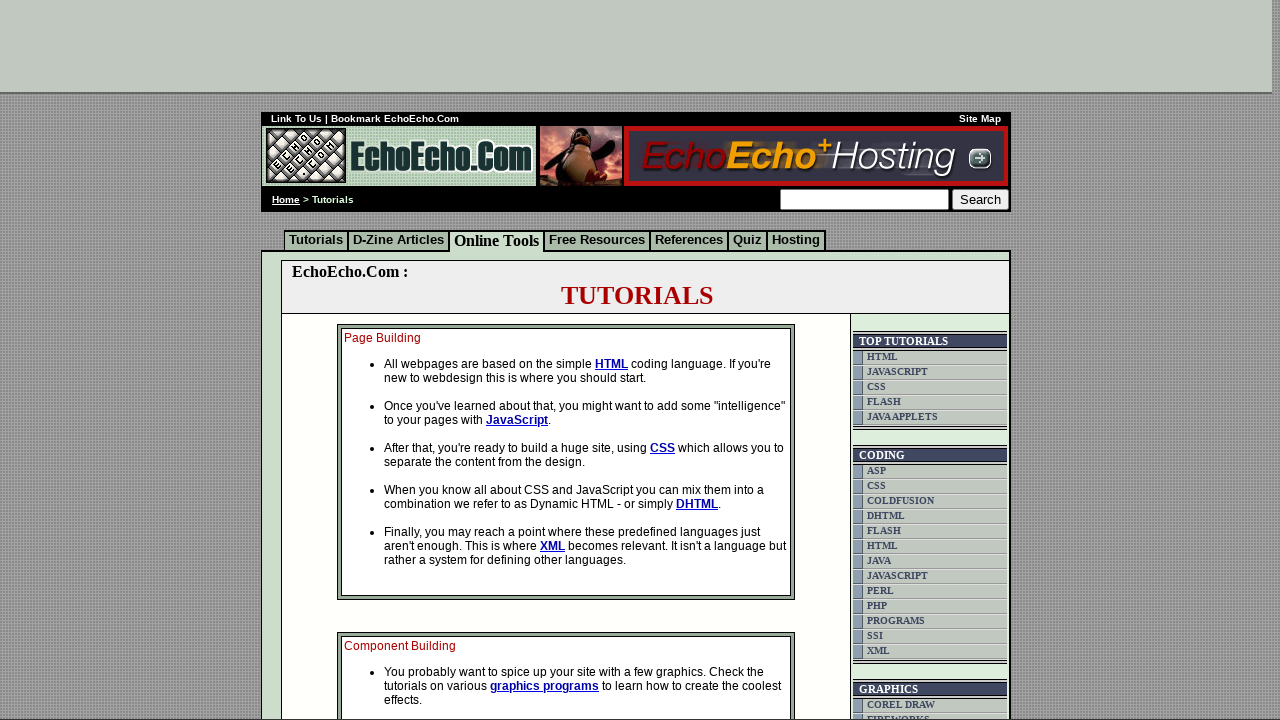

Navigated back to previous page
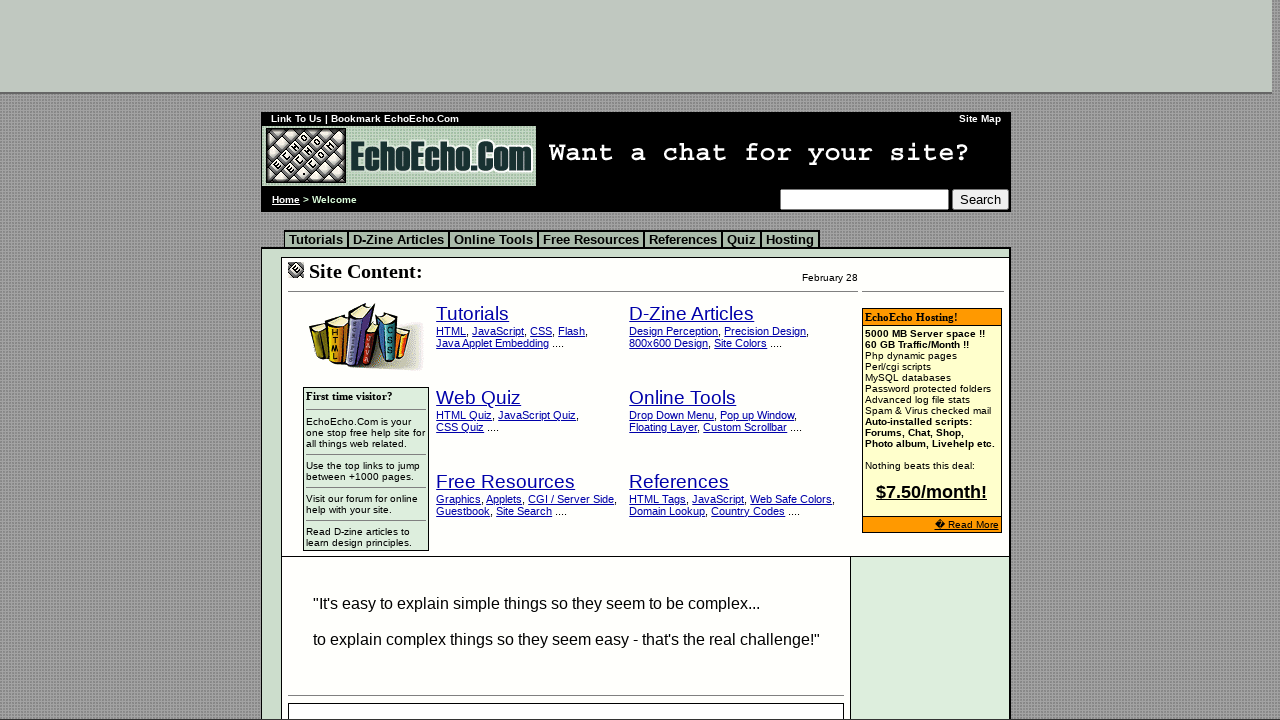

Previous page loaded after back navigation
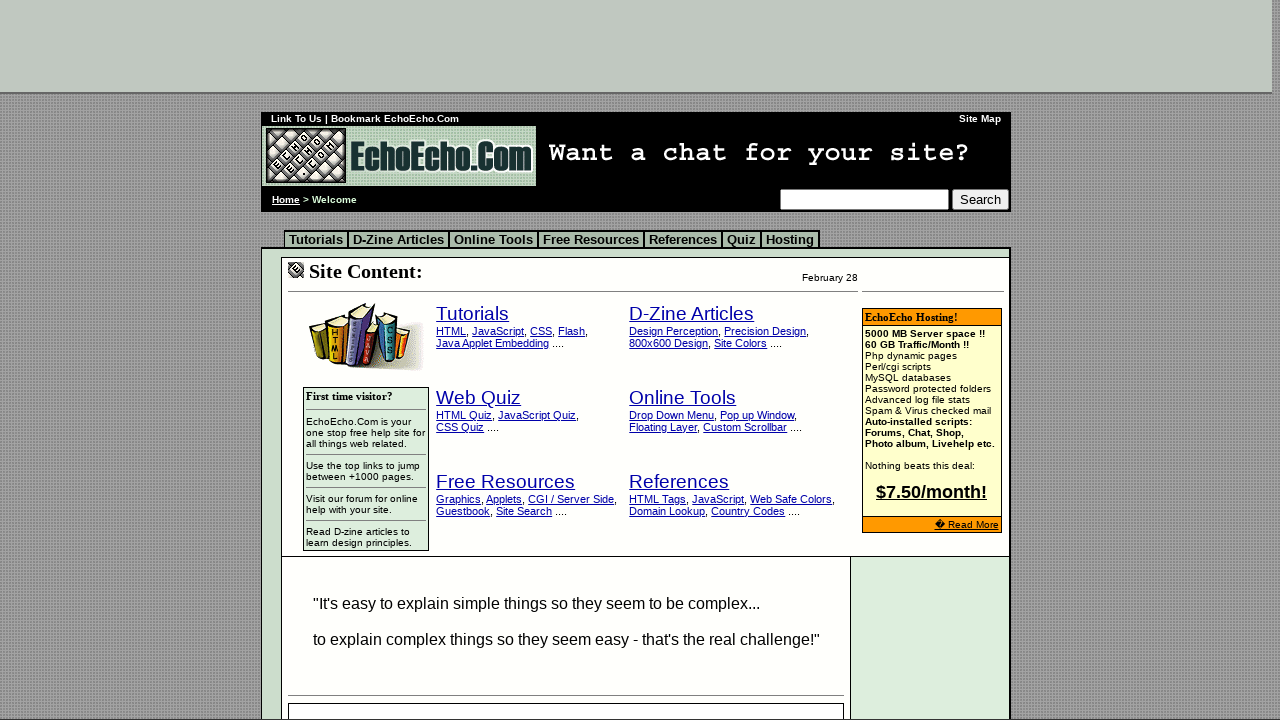

Refreshed the current page
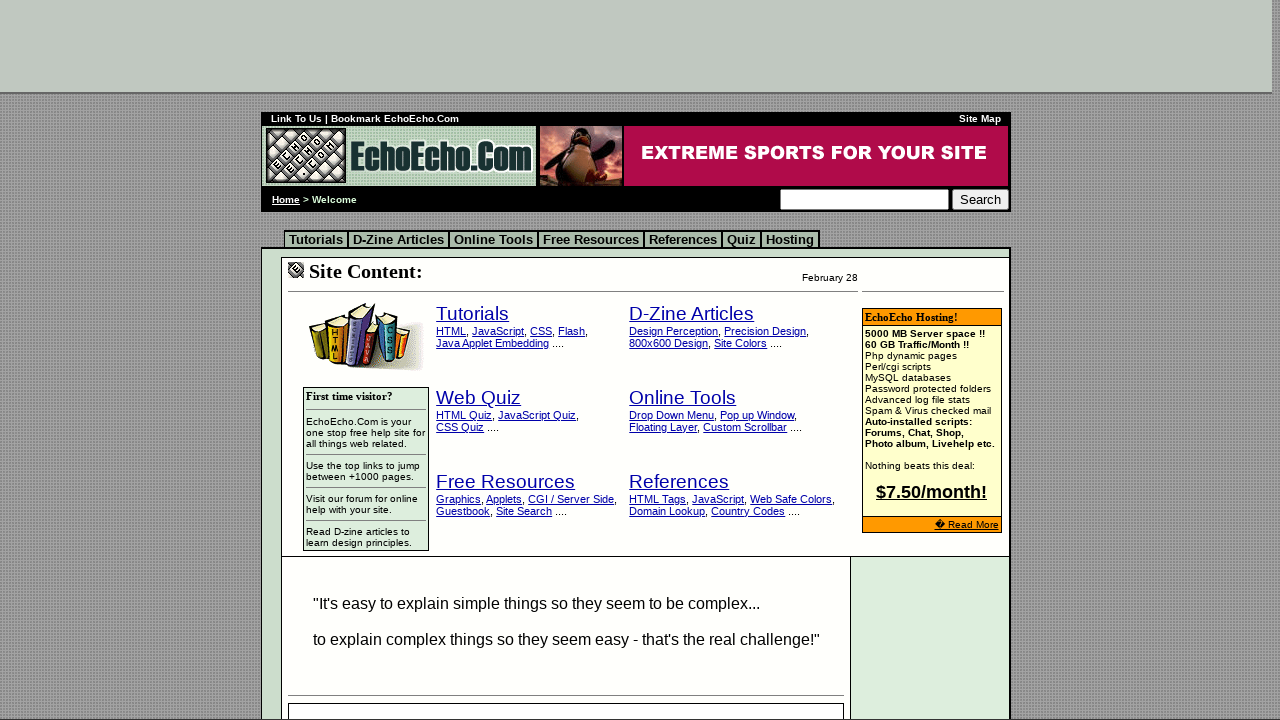

Page reloaded successfully
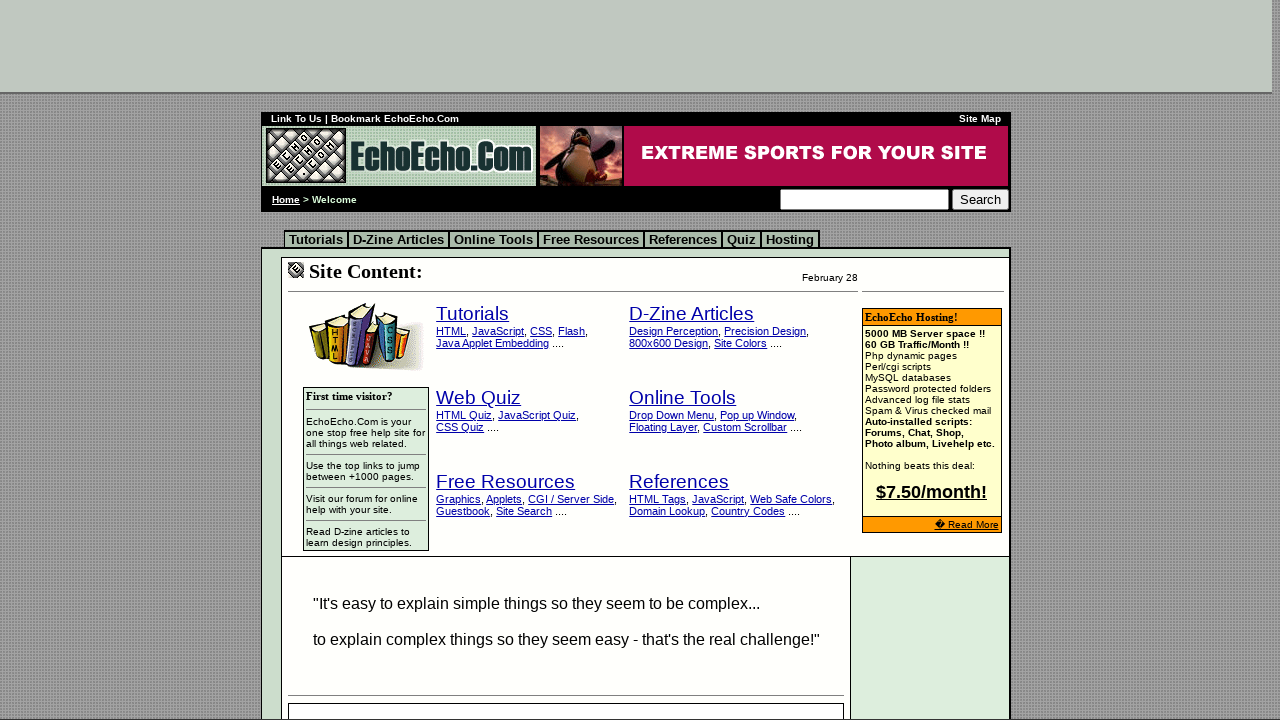

Navigated forward to Tutorials page
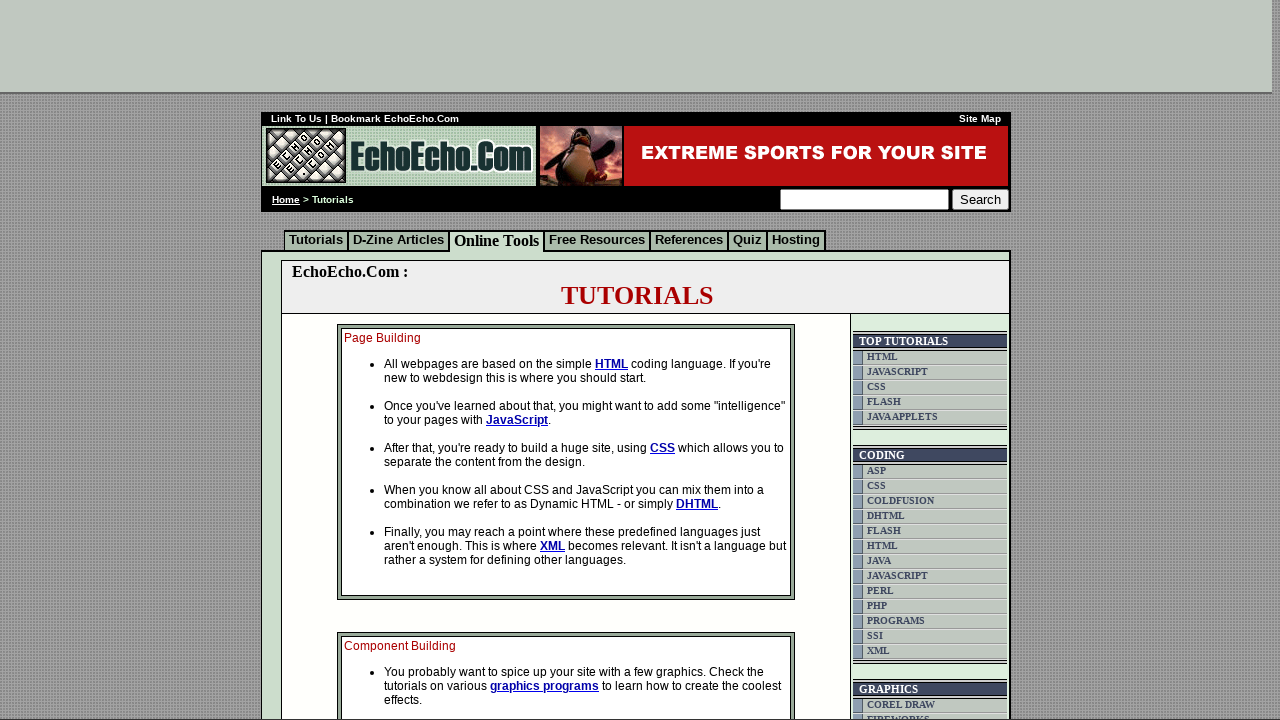

Tutorials page loaded after forward navigation
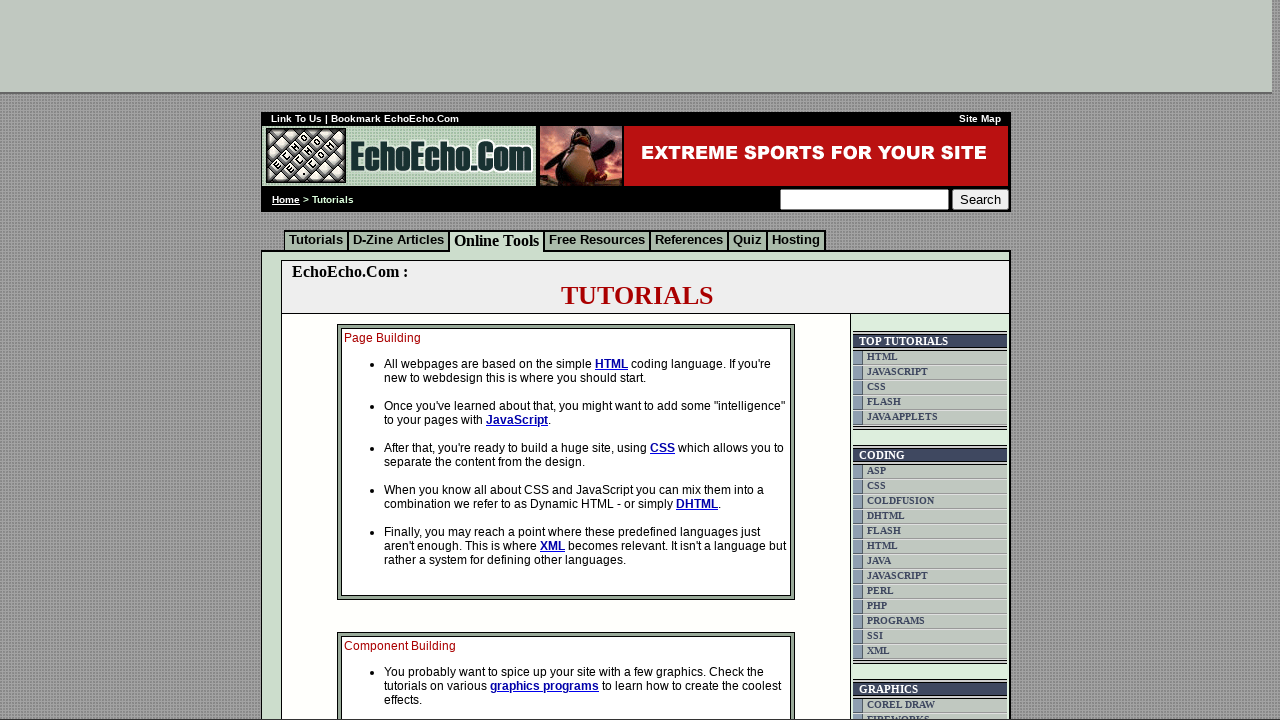

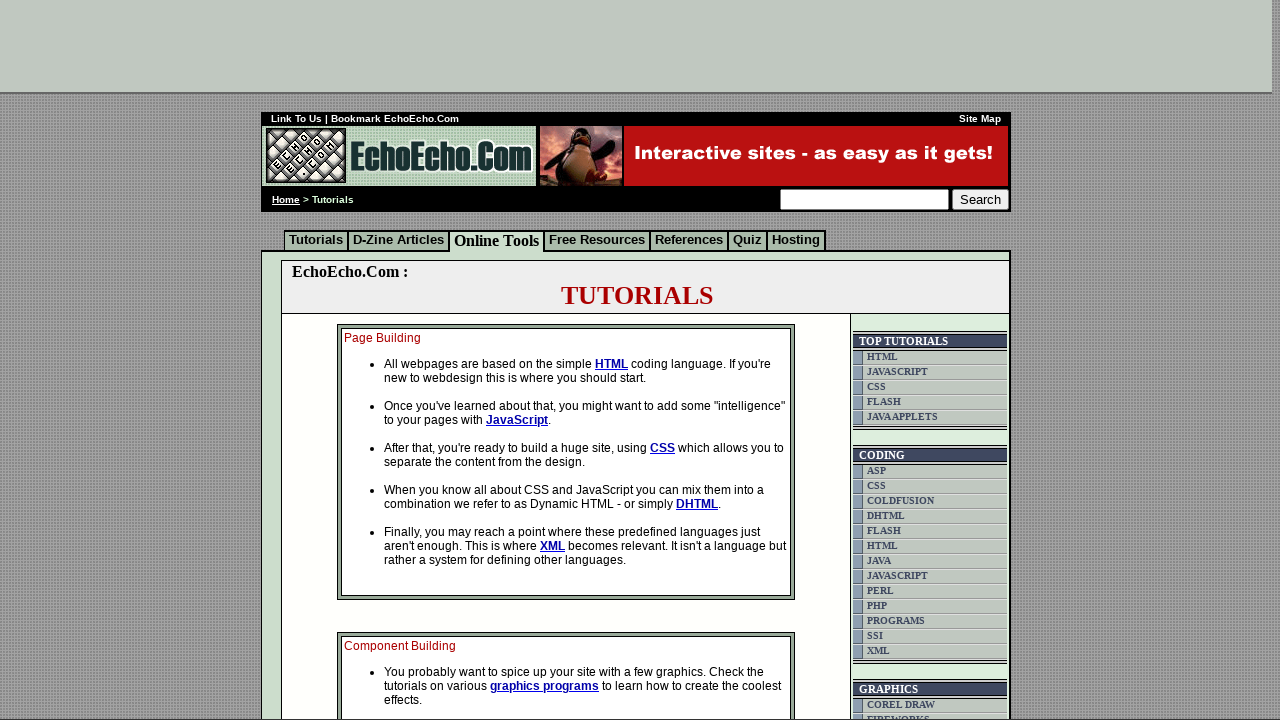